Tests mouse operations including hover over menu items, drag and drop, and slider manipulation on a practice page

Starting URL: https://www.leafground.com/drag.xhtml

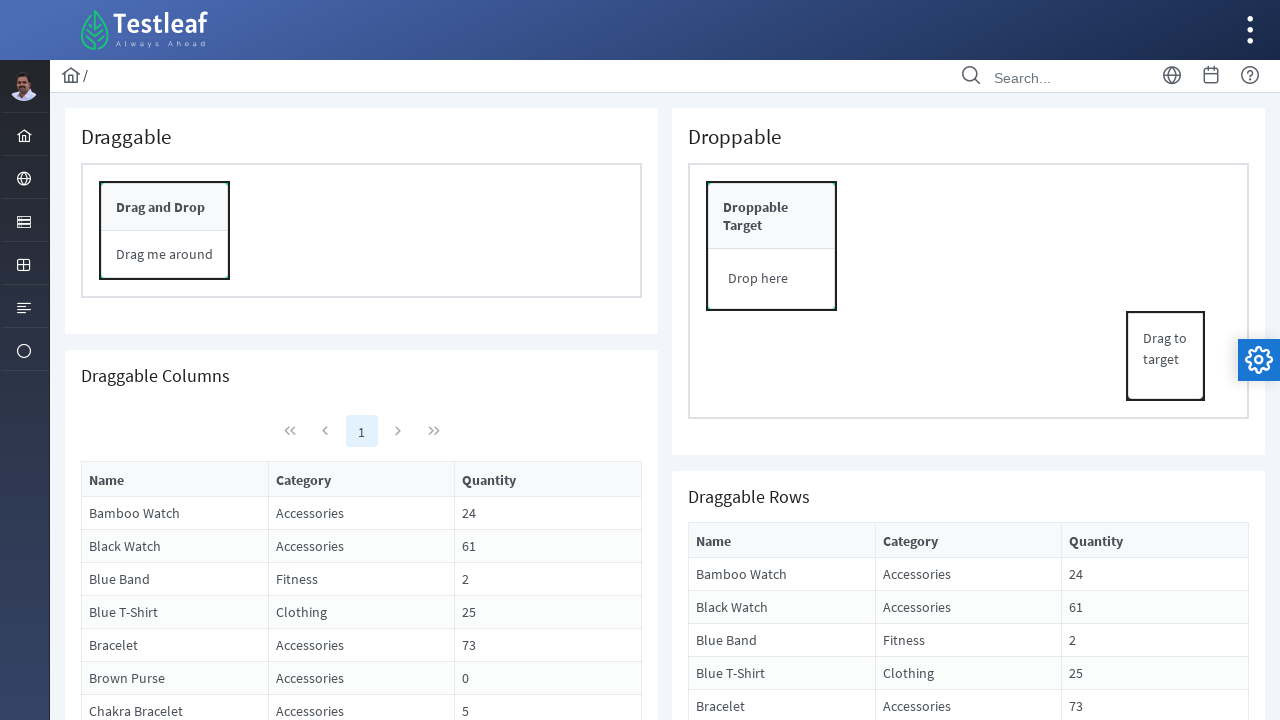

Hovered over first menu item at (24, 134) on #menuform\:j_idt37
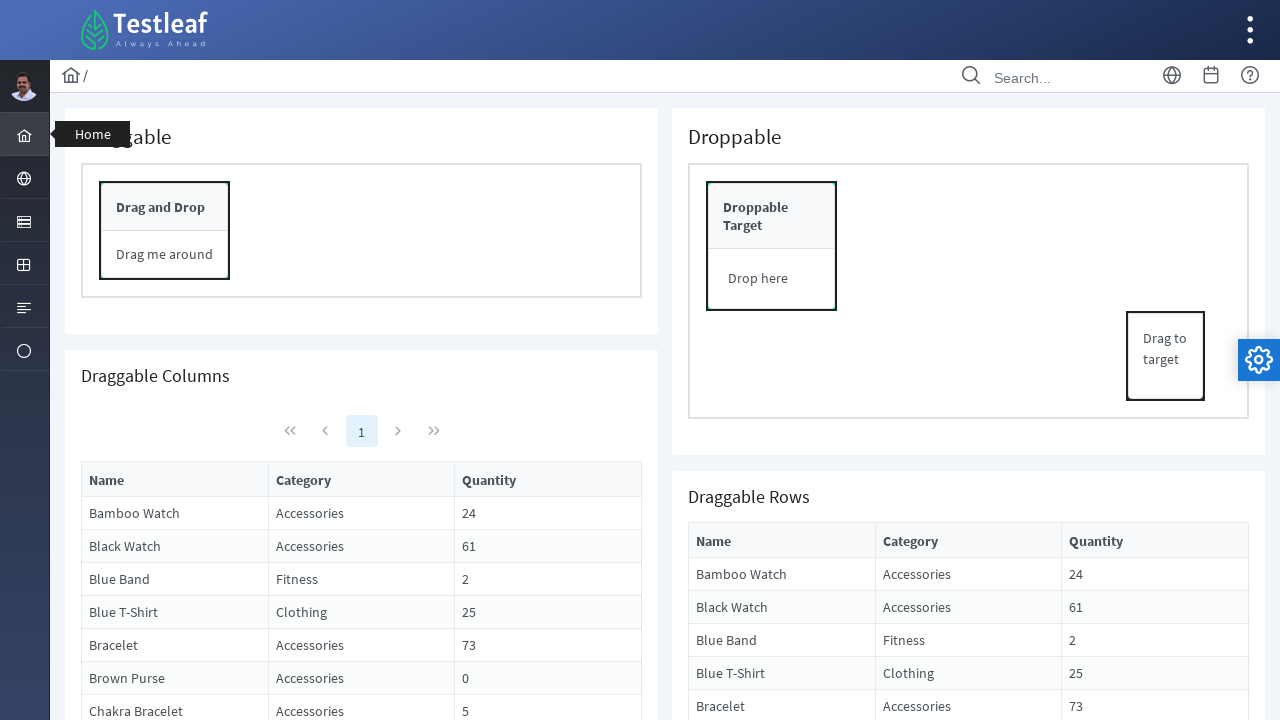

Hovered over nested menu item at (24, 178) on #menuform\:j_idt38
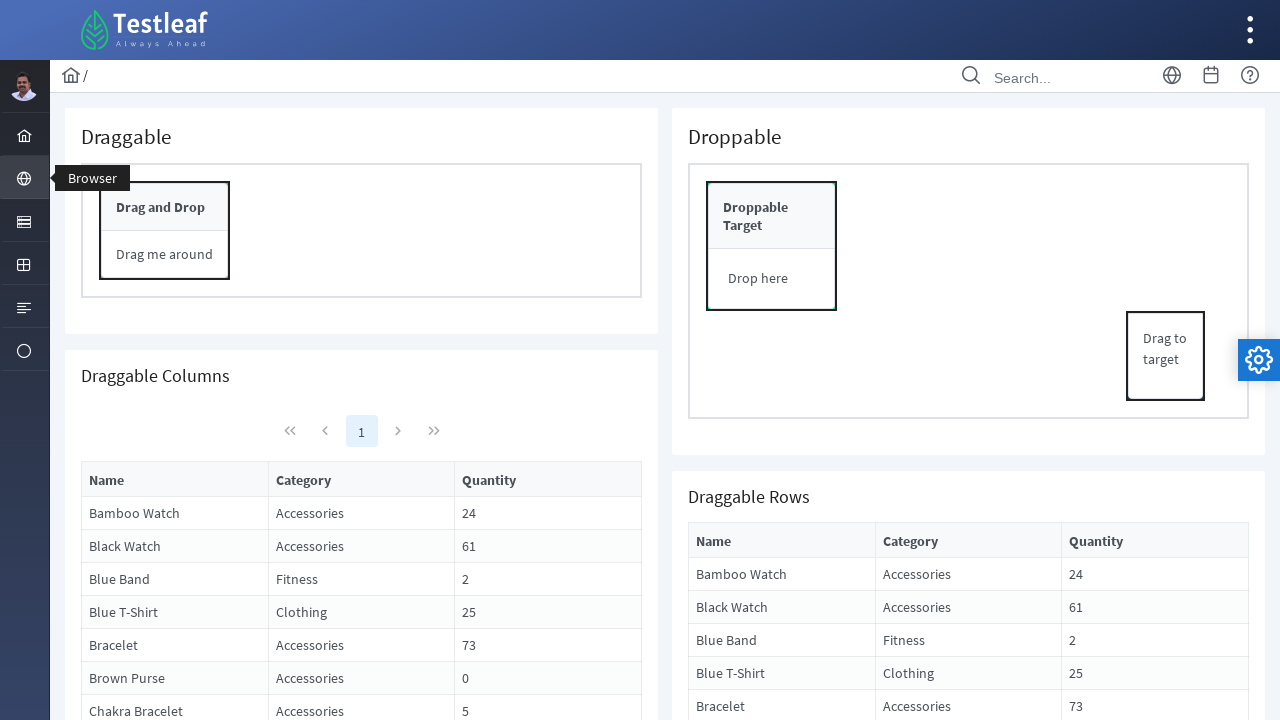

Located drag source element
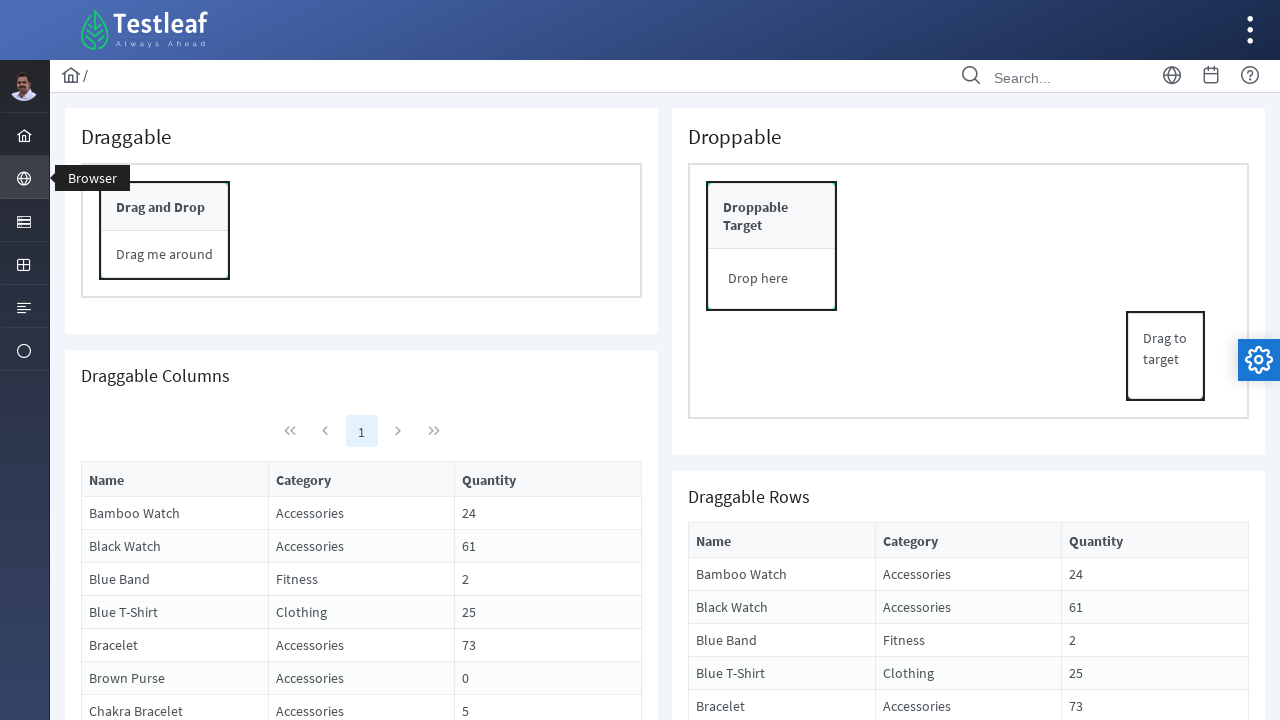

Located drop target element
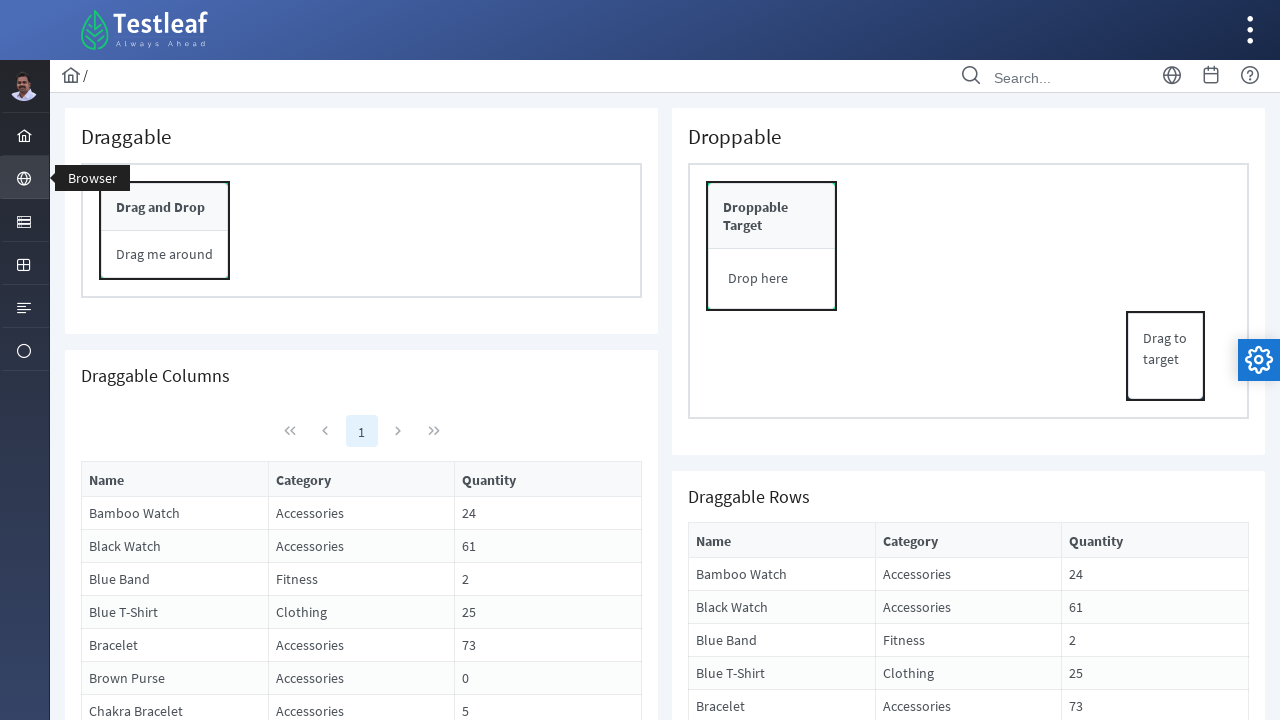

Performed drag and drop operation from source to target at (772, 246)
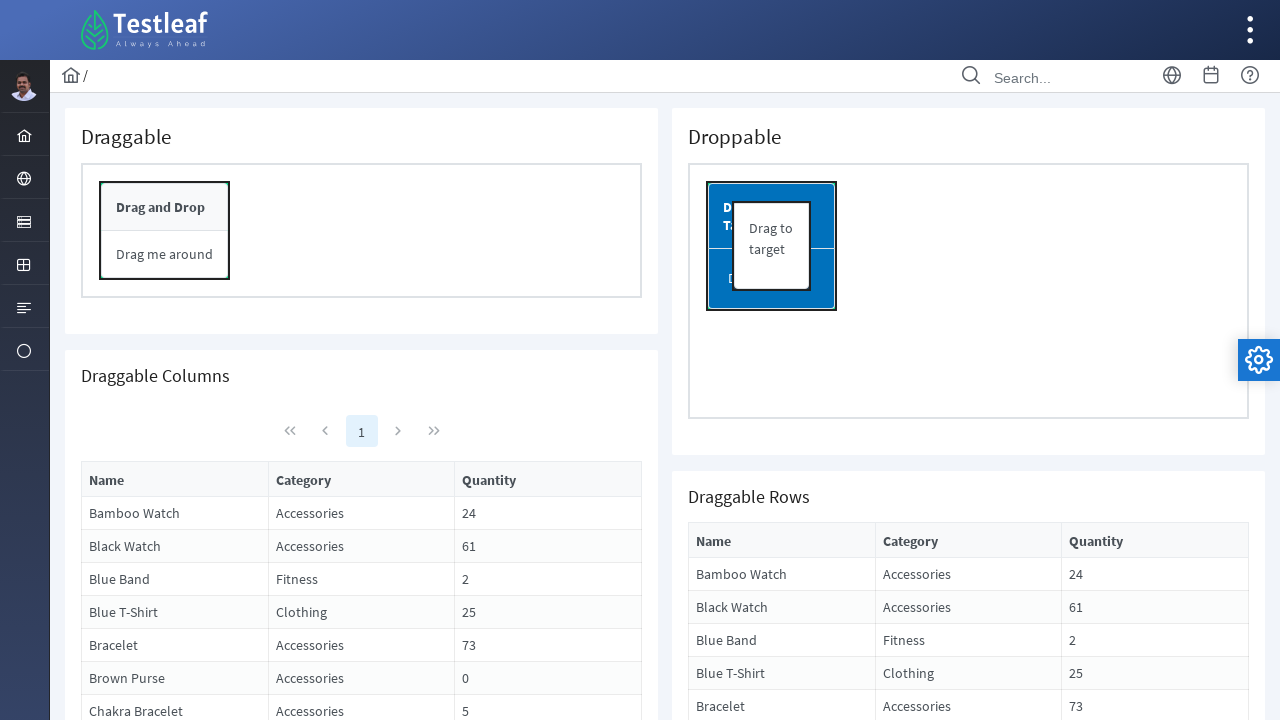

Located slider control element
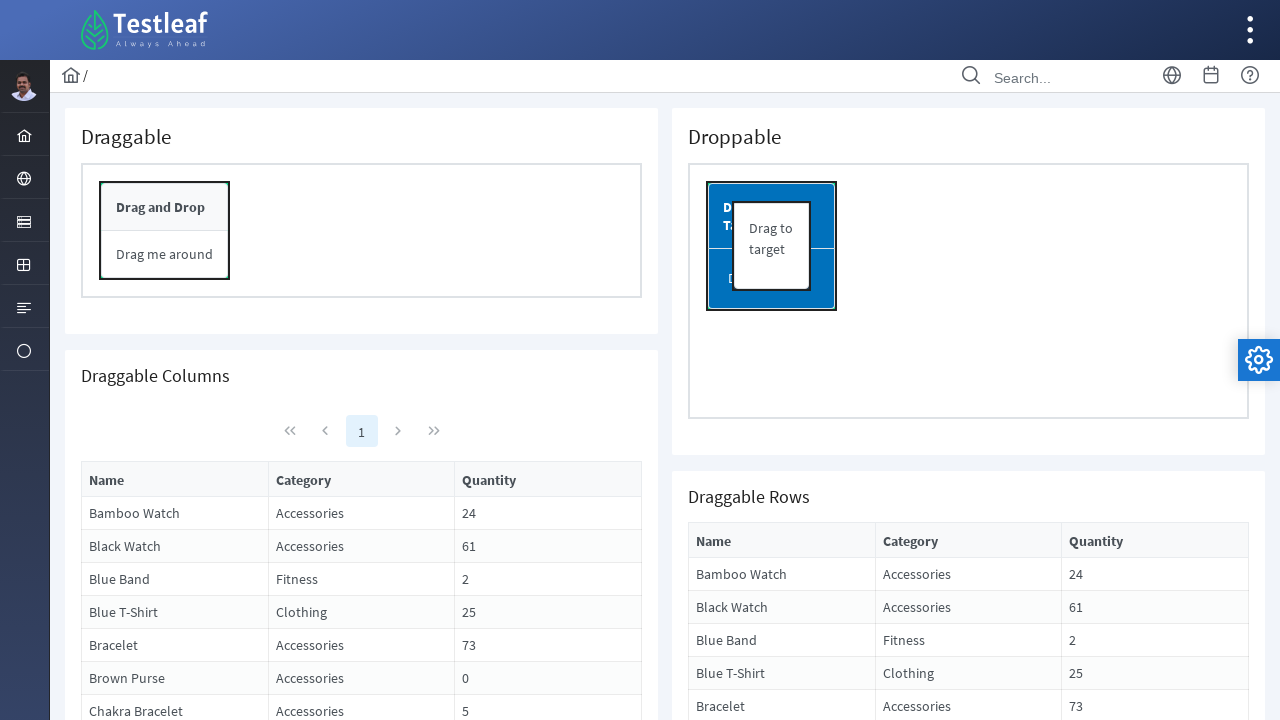

Retrieved slider bounding box coordinates
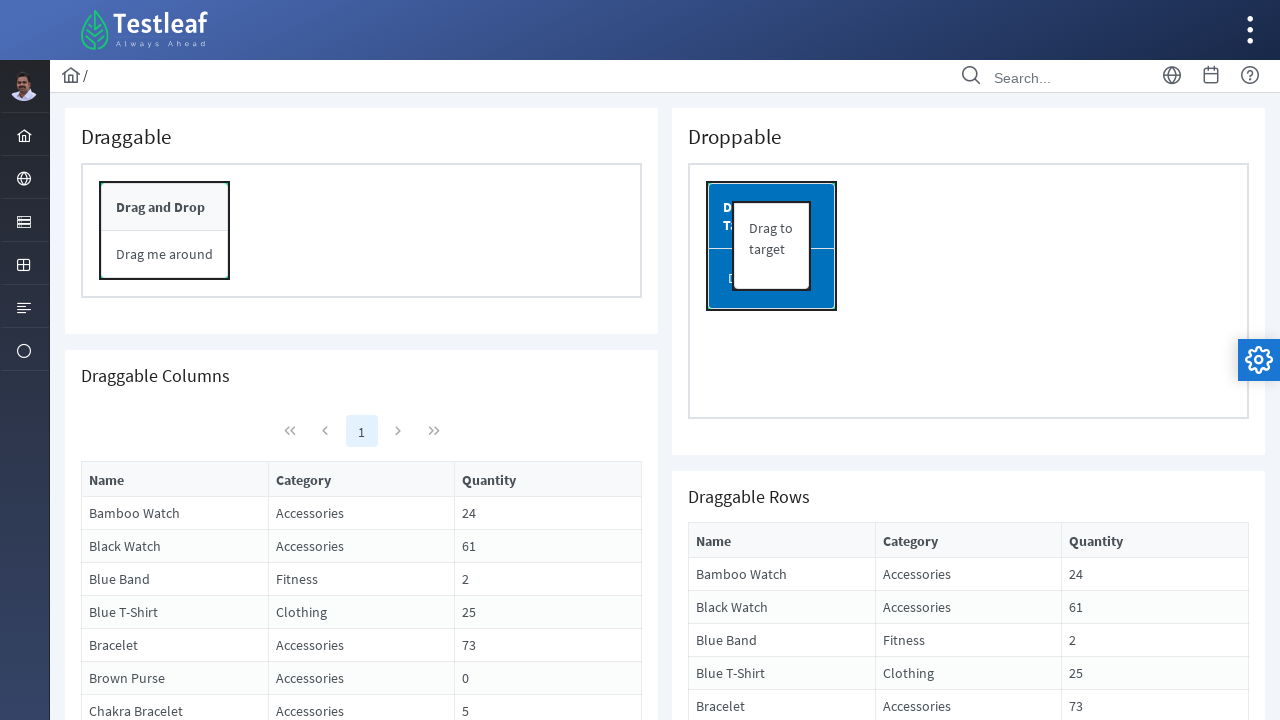

Moved mouse to slider center position at (811, 1169)
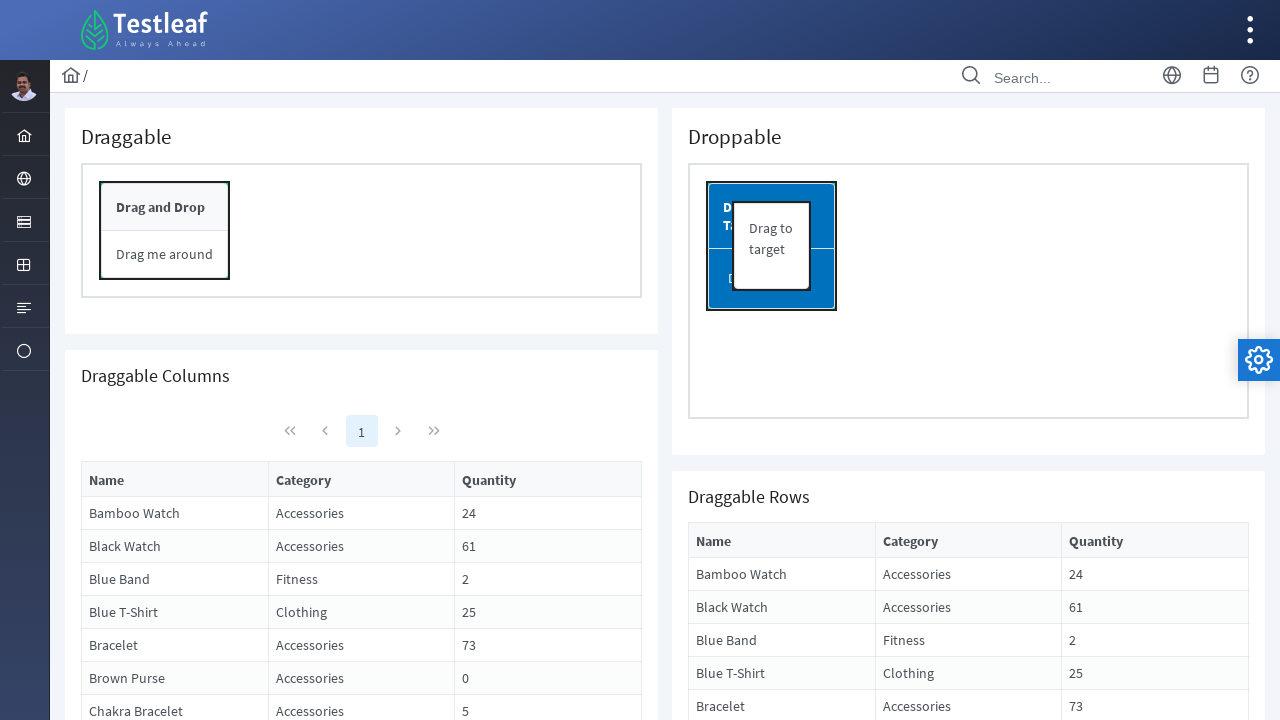

Pressed mouse button down on slider at (811, 1169)
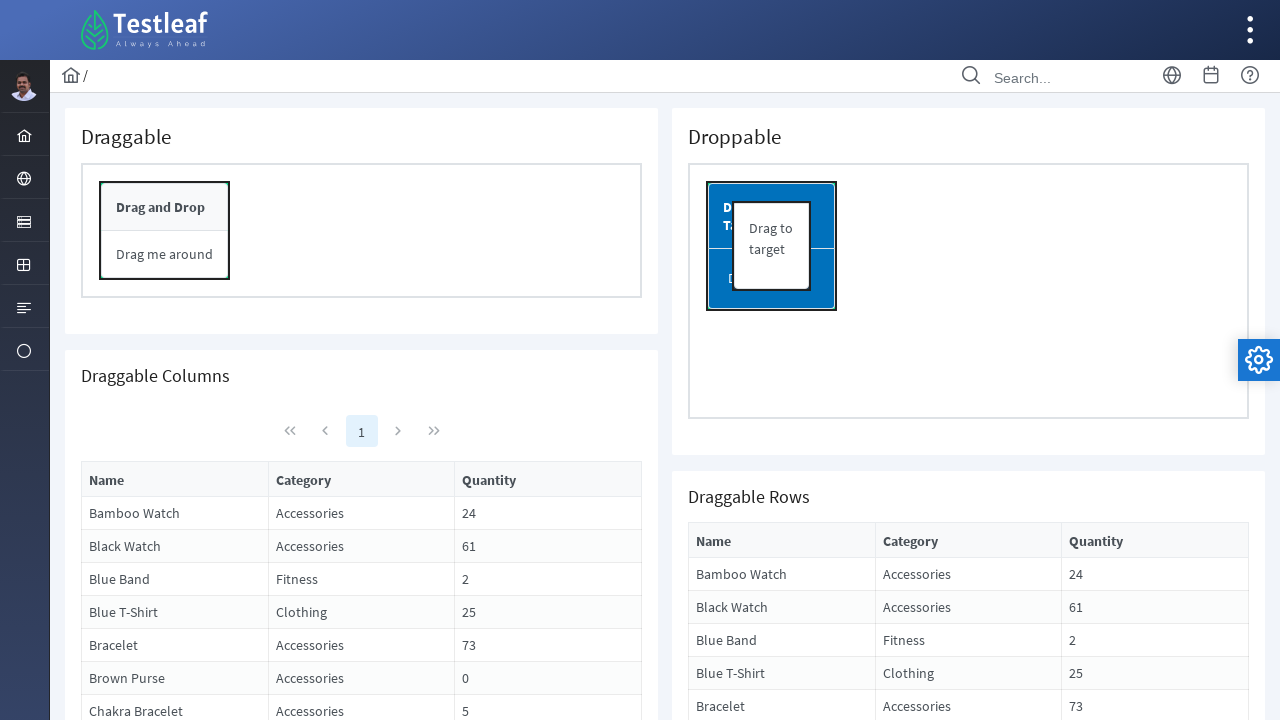

Dragged slider 50 pixels to the right at (861, 1169)
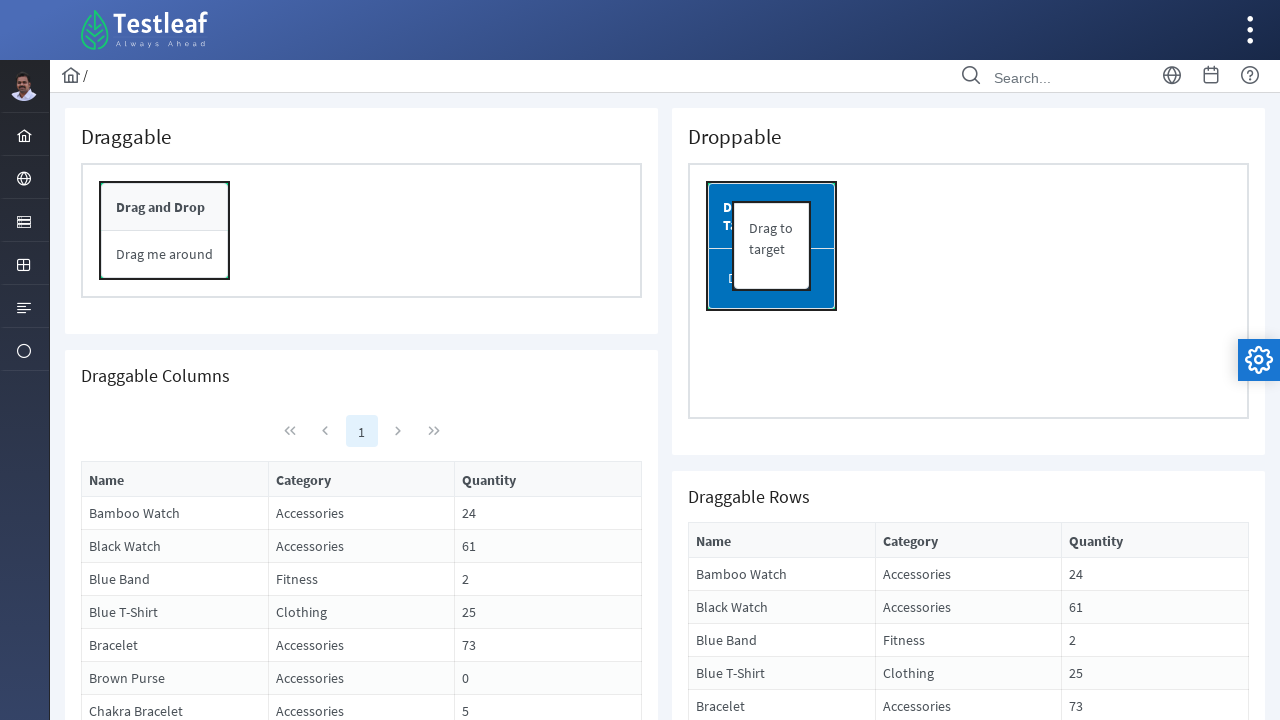

Released mouse button to complete slider drag at (861, 1169)
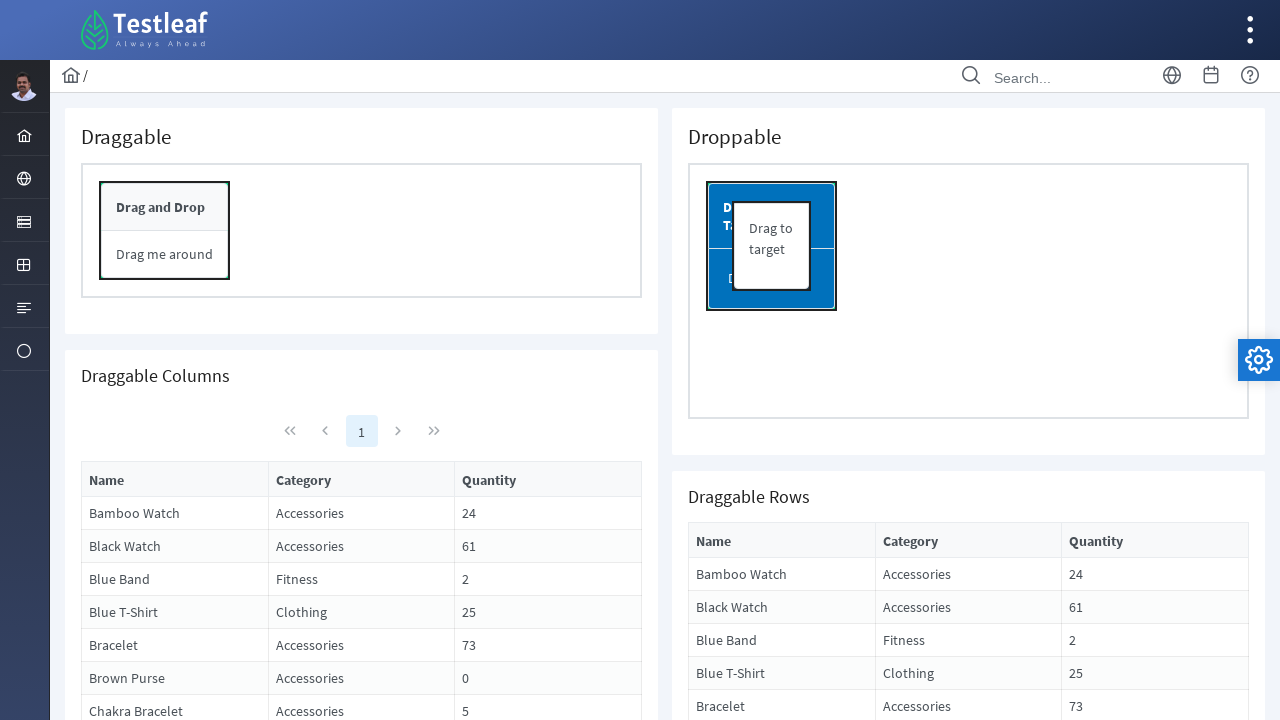

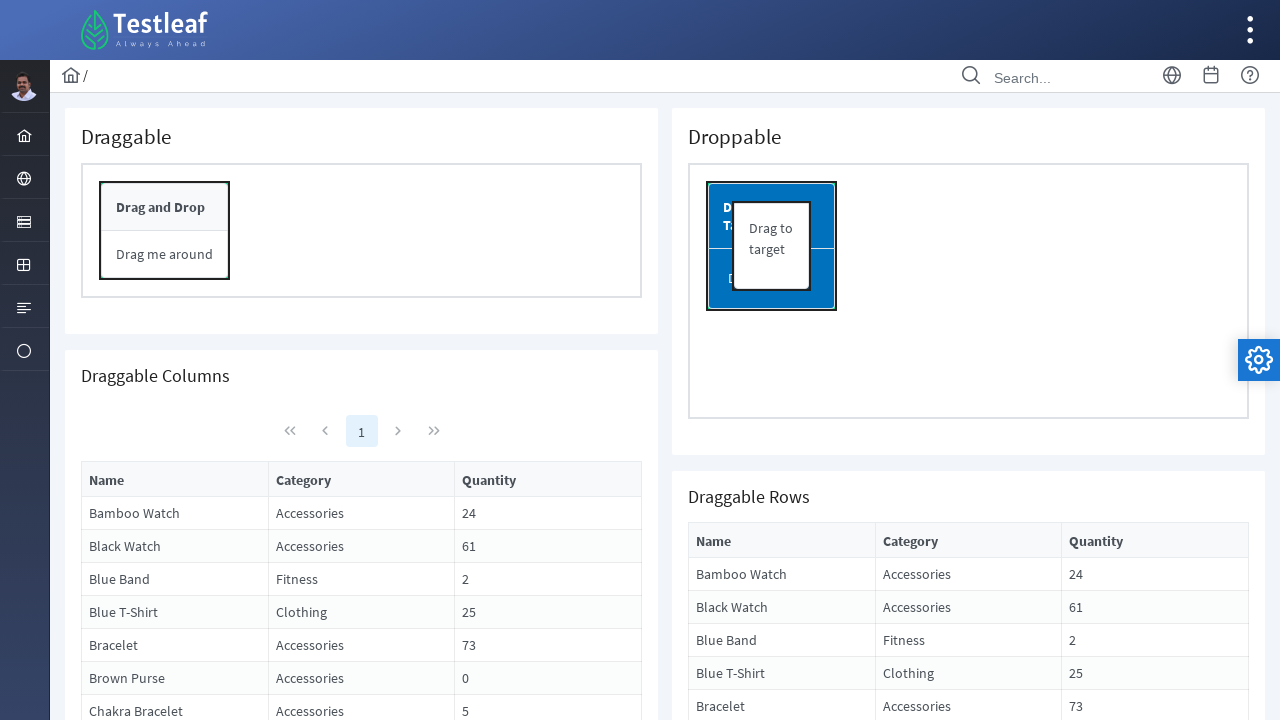